Tests multi-tab/window handling by clicking links that open new tabs, switching between tabs, and verifying content on each tab.

Starting URL: https://v1.training-support.net/selenium/tab-opener

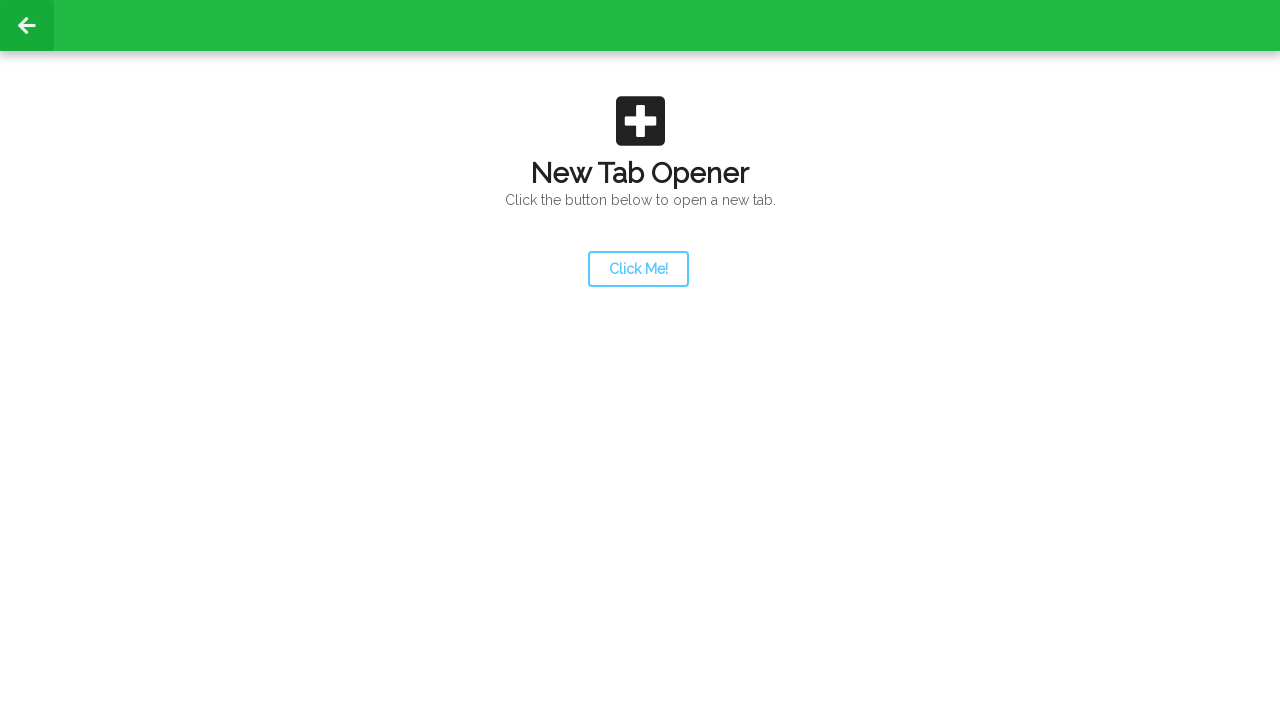

Clicked launcher link to open a new tab at (638, 269) on #launcher
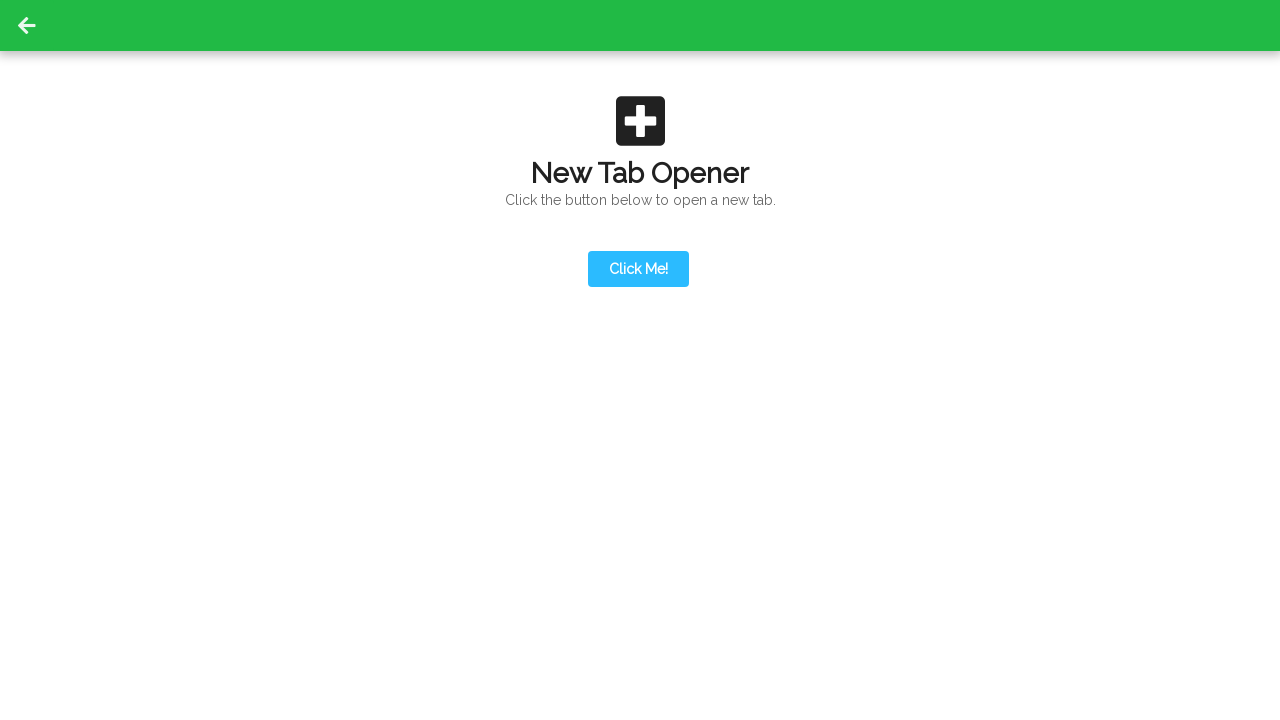

Captured new page object from second tab
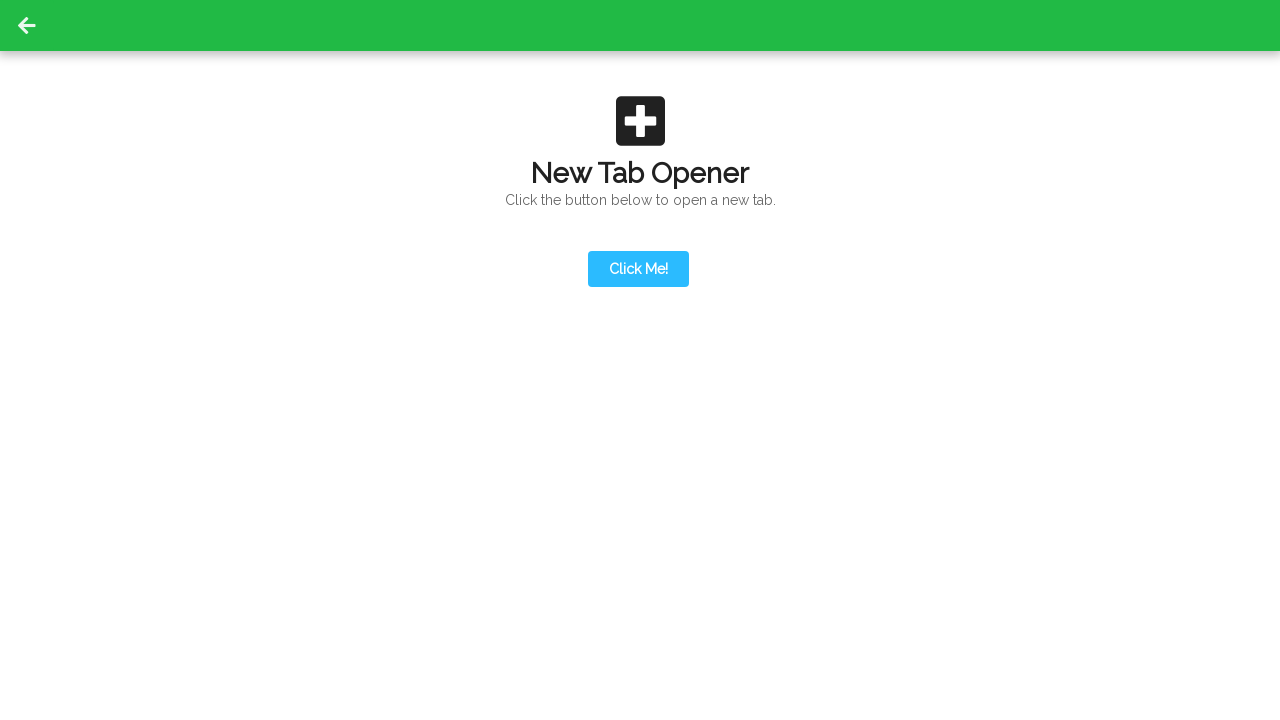

Second tab finished loading
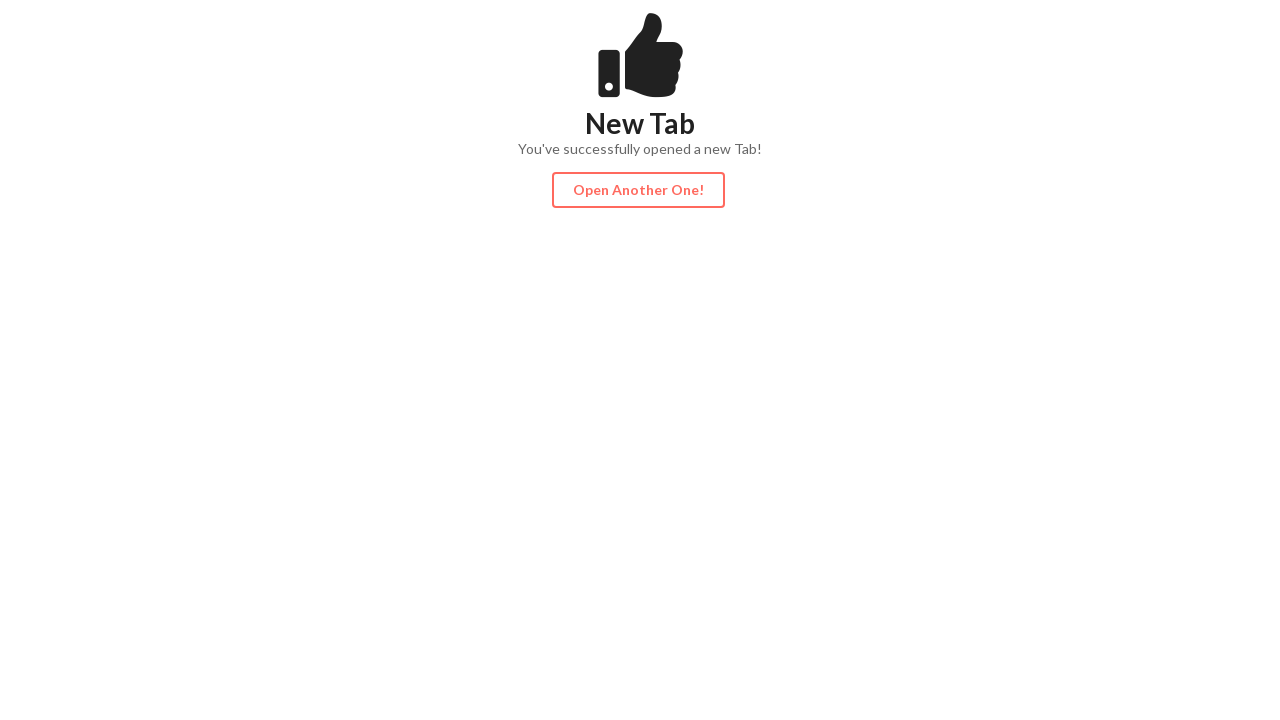

Verified content div is visible on second tab
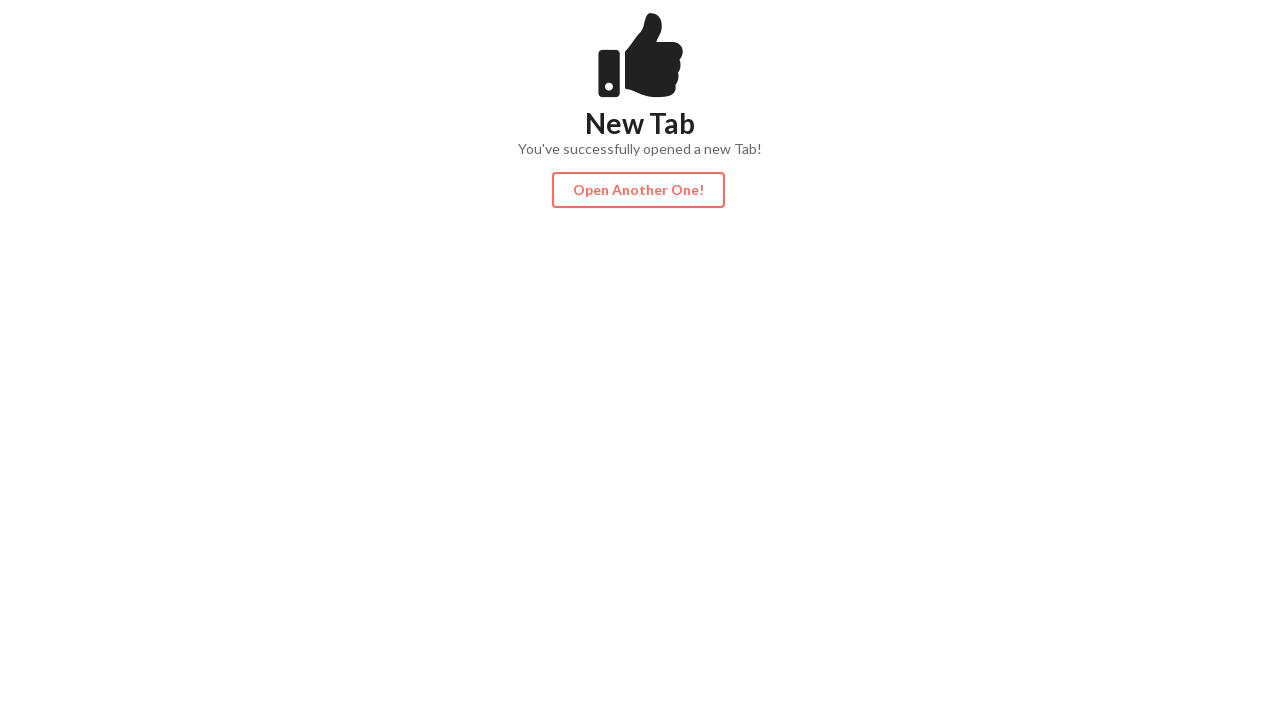

Clicked action button on second tab to open third tab at (638, 190) on #actionButton
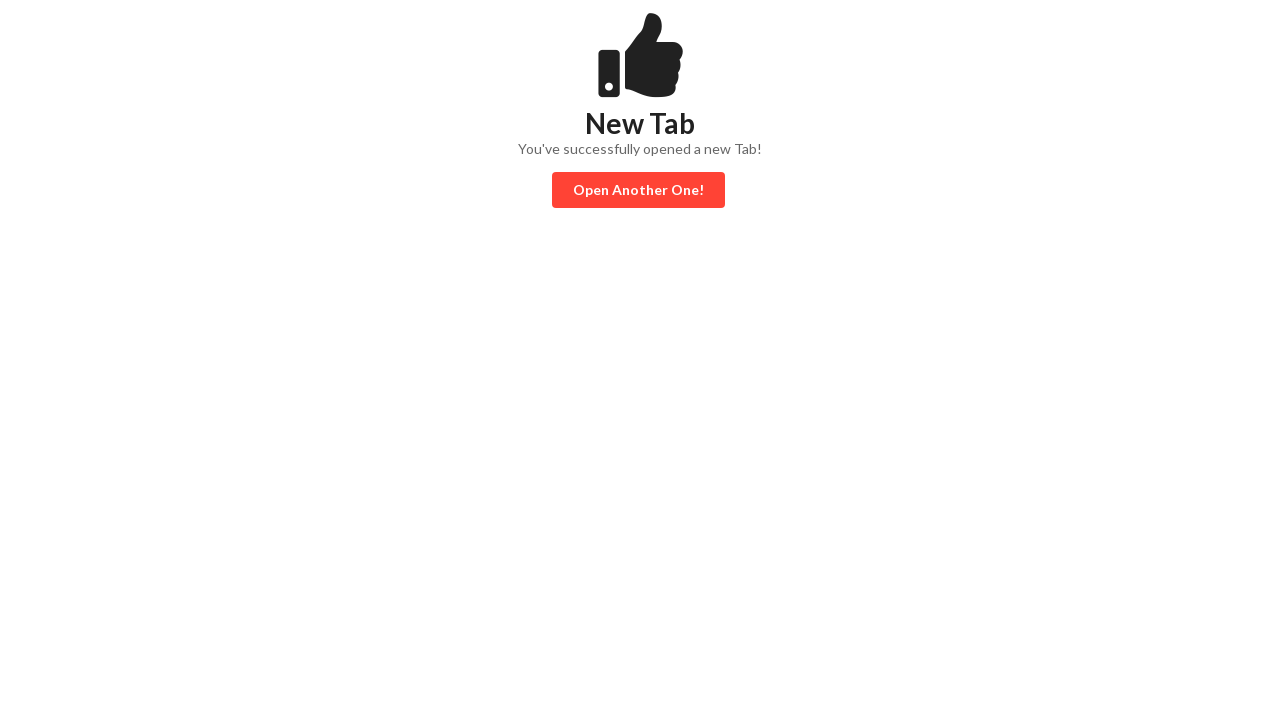

Captured new page object from third tab
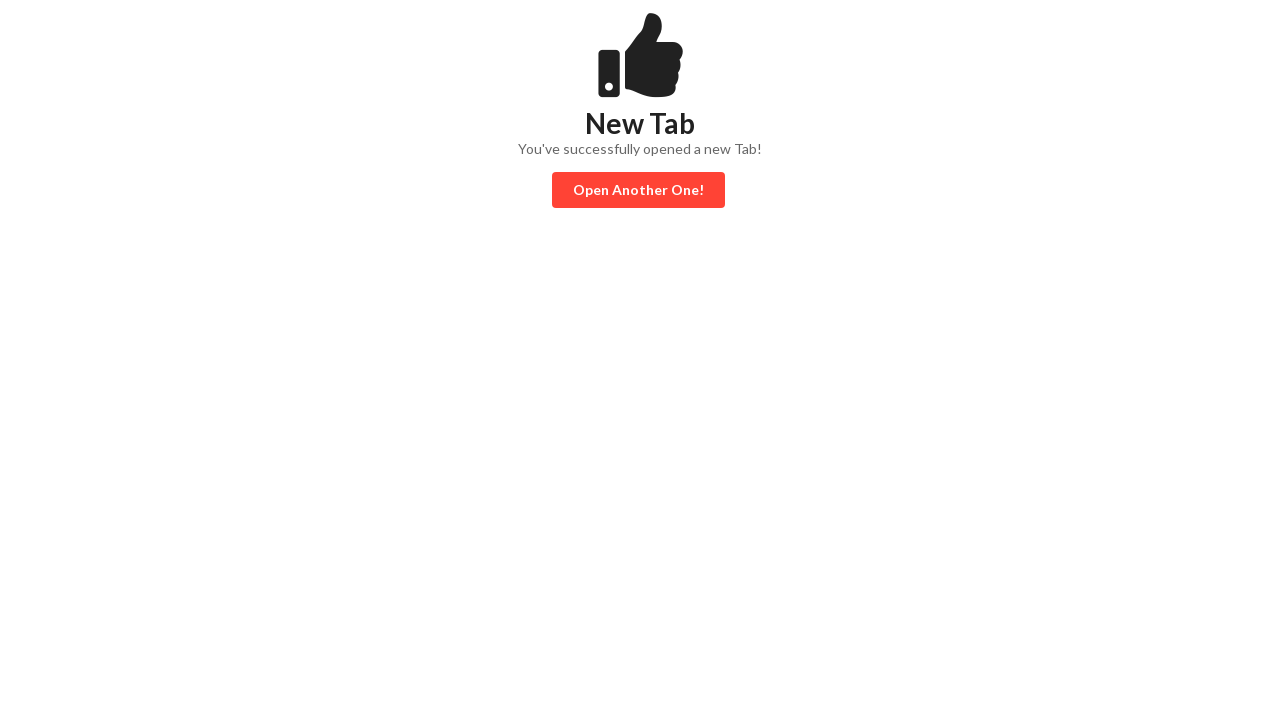

Third tab finished loading
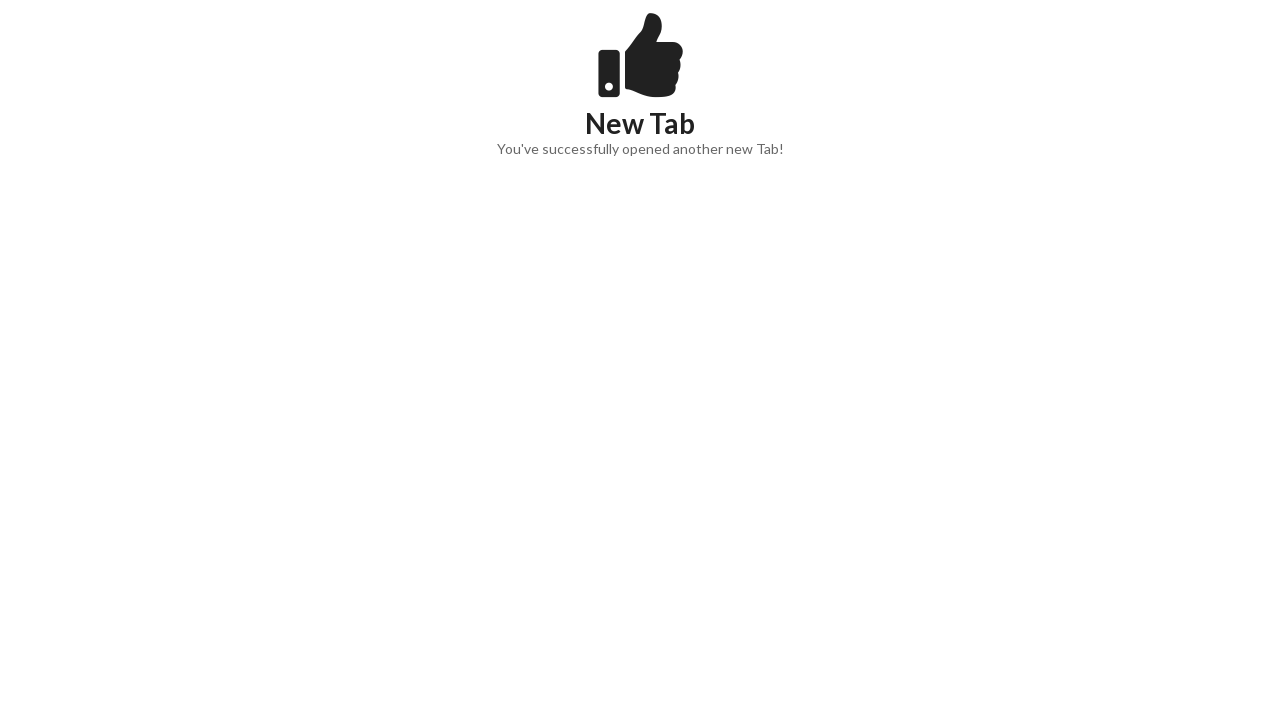

Verified content div is visible on third tab
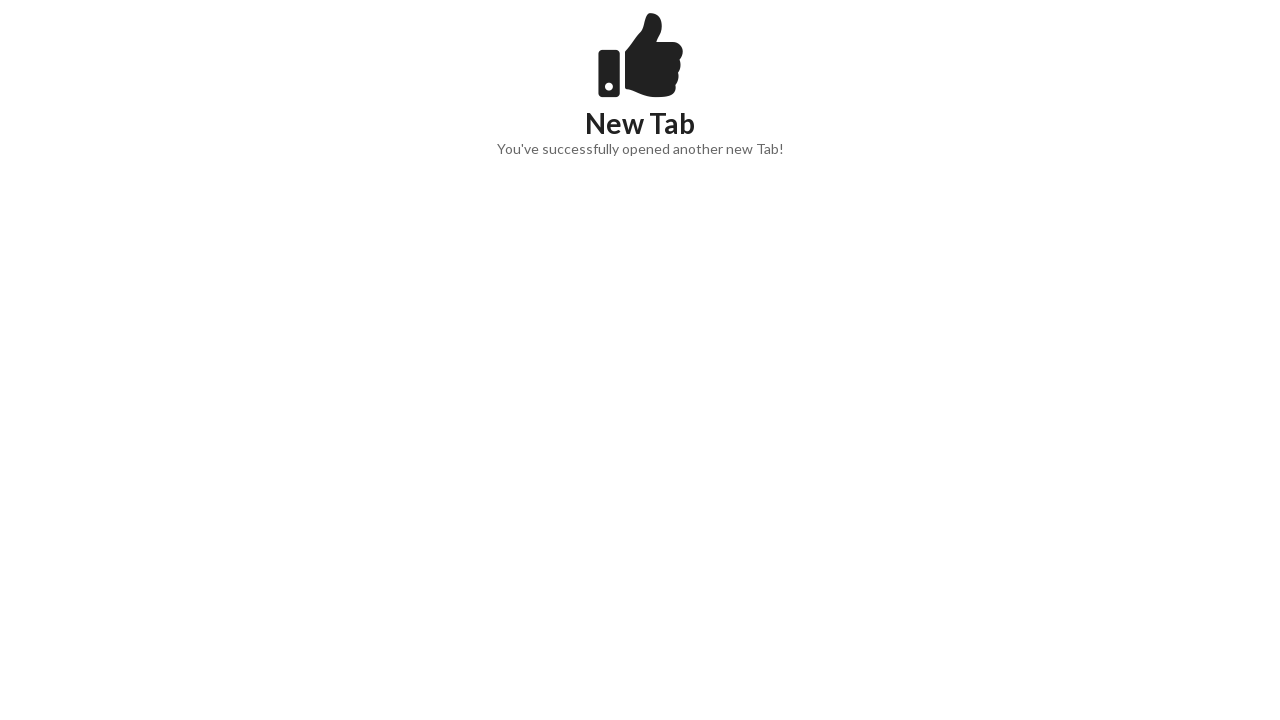

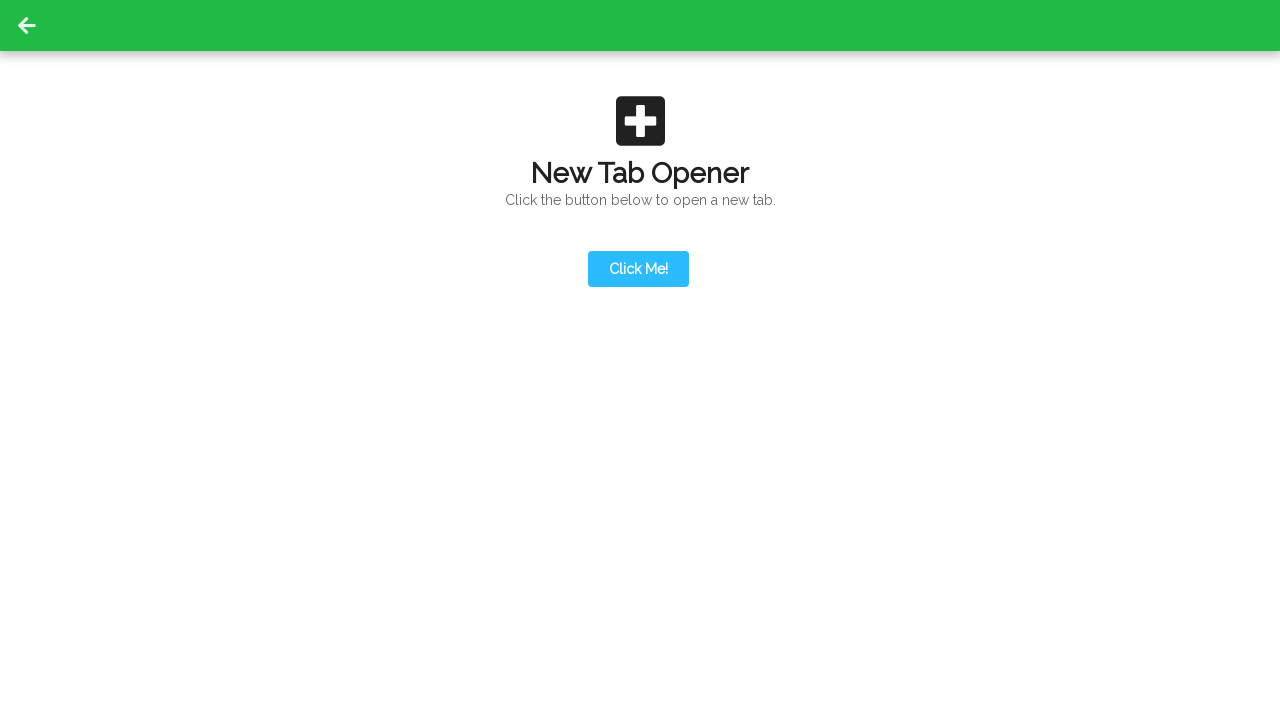